Reads a mathematical value from the page, calculates a result using a logarithmic formula, fills the answer in a form field, checks a checkbox and radio button, then submits the form

Starting URL: http://suninjuly.github.io/math.html

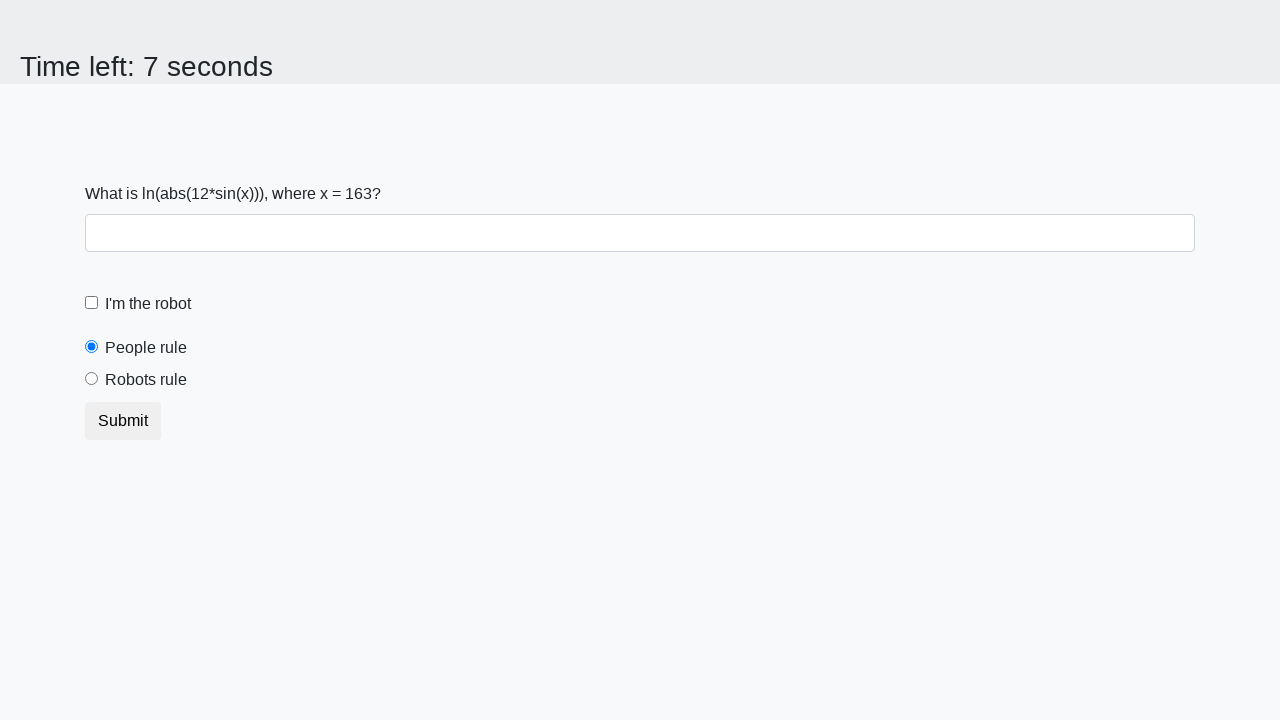

Located the input value element
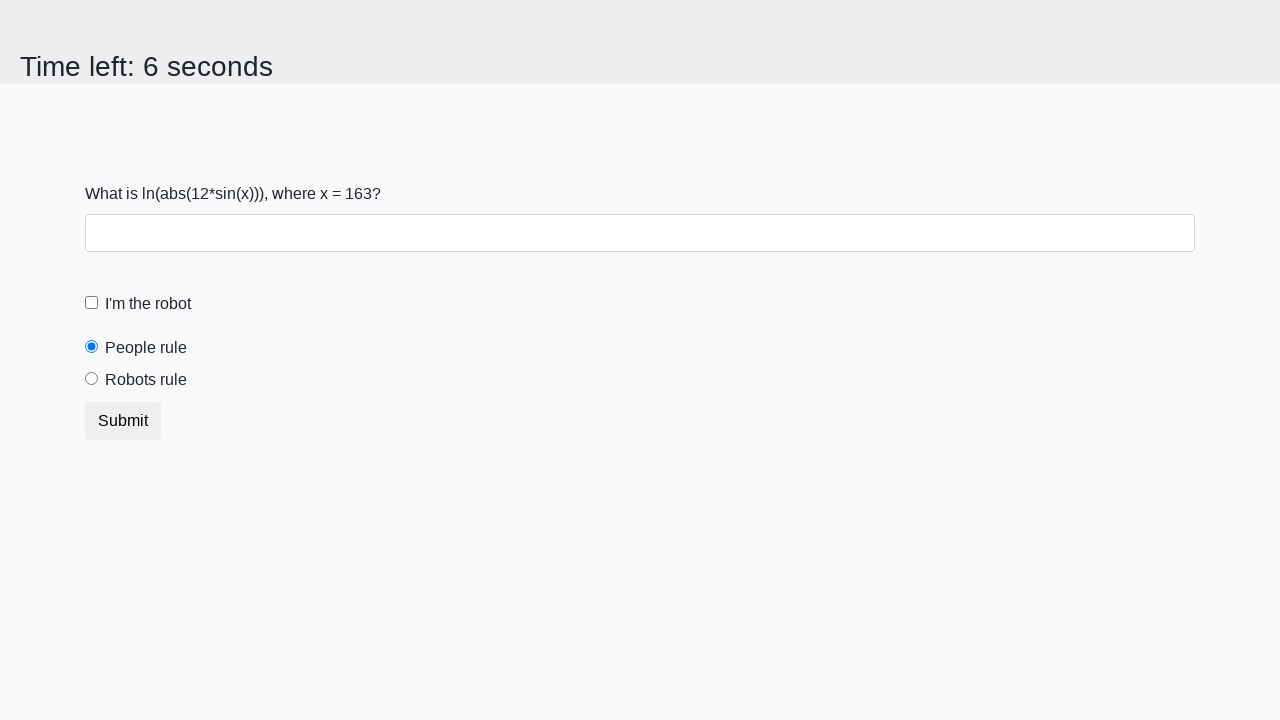

Read mathematical value from page: 163
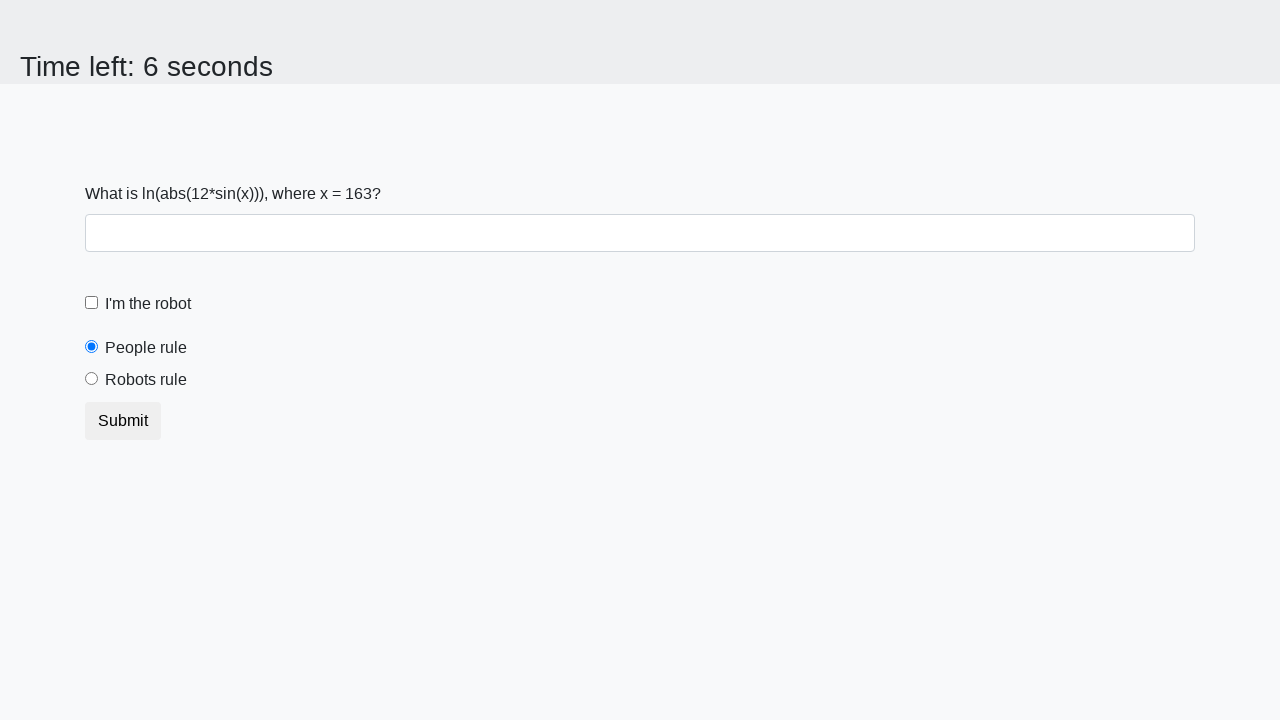

Calculated logarithmic result using formula: 1.449016102475939
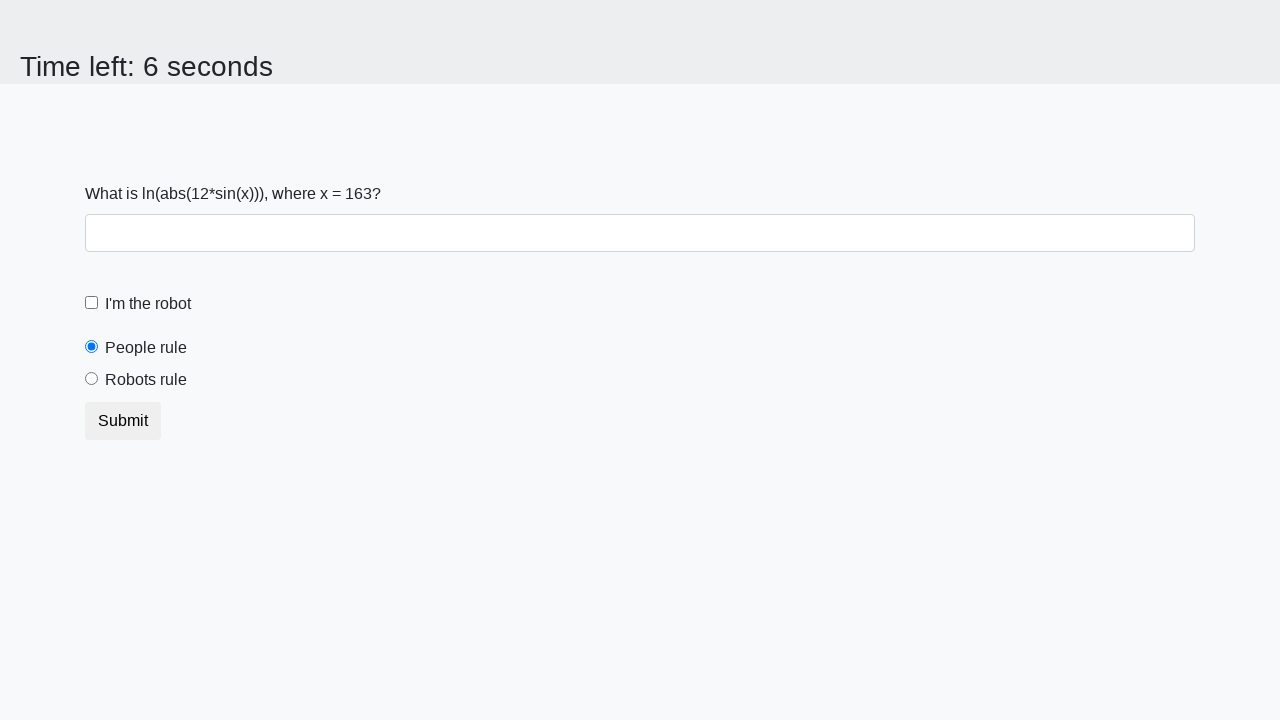

Filled answer field with calculated value: 1.449016102475939 on input#answer
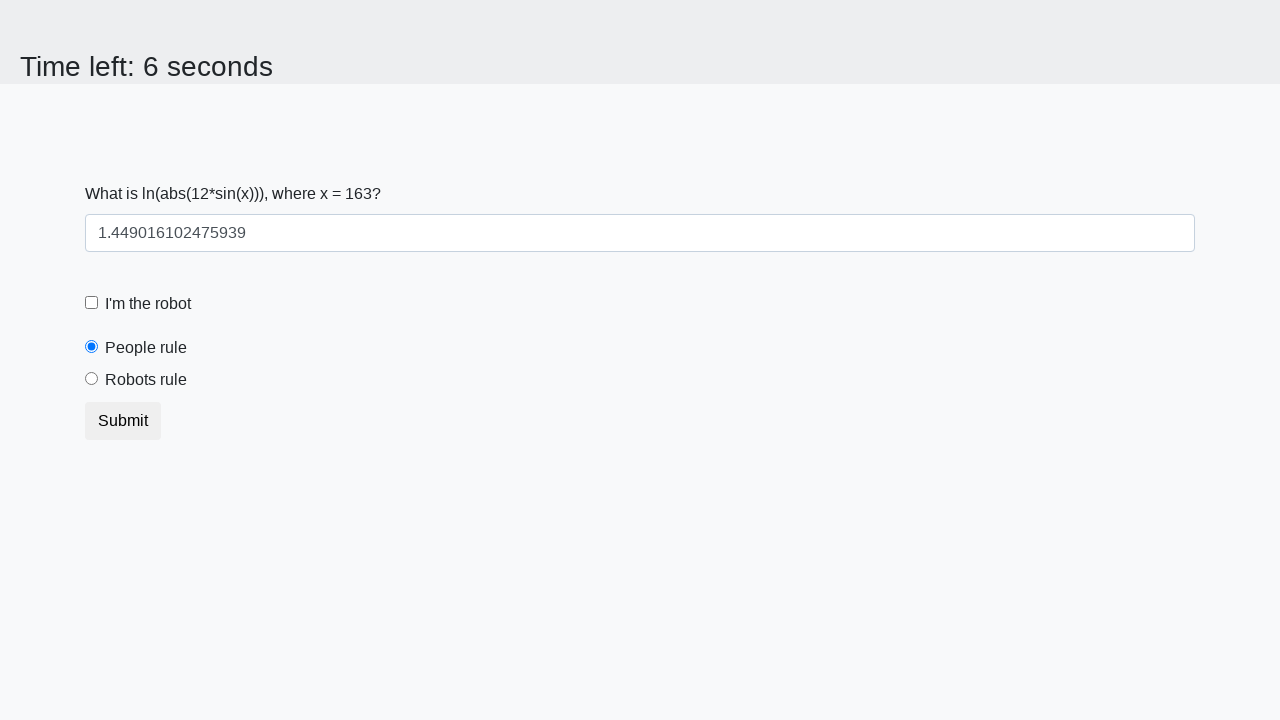

Checked the robot checkbox at (148, 304) on [for='robotCheckbox']
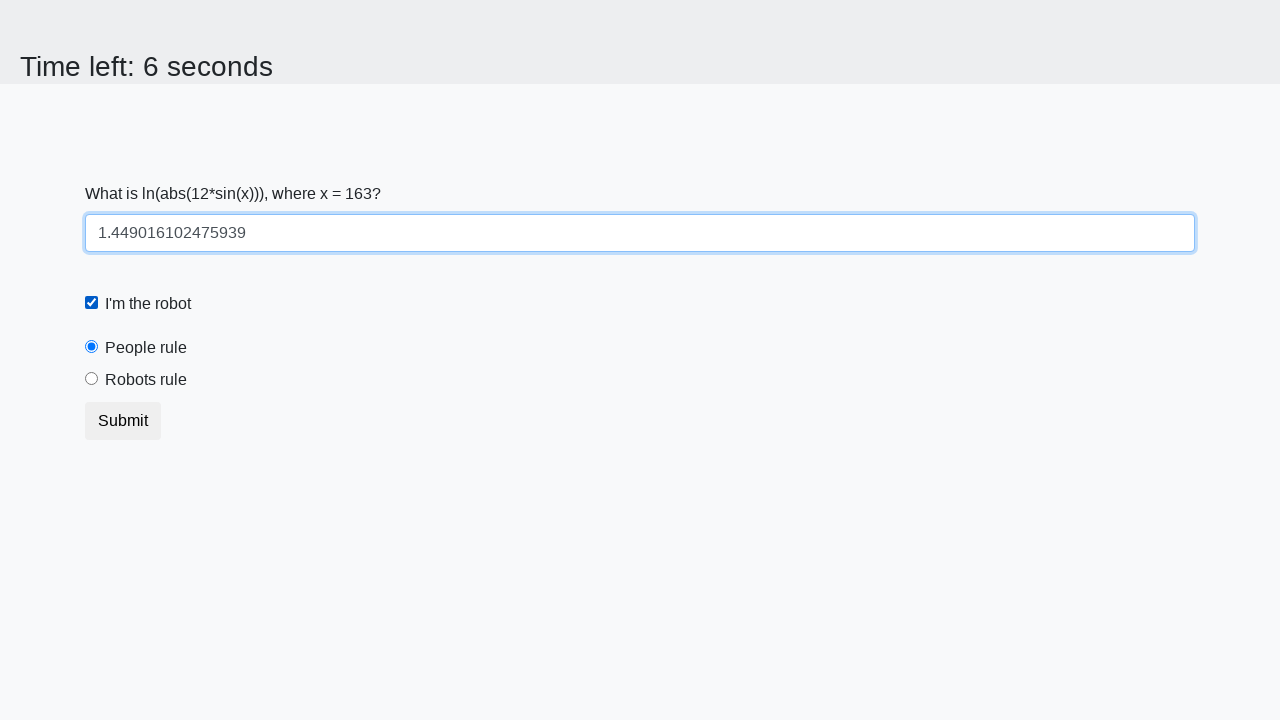

Selected the robots rule radio button at (146, 380) on [for='robotsRule']
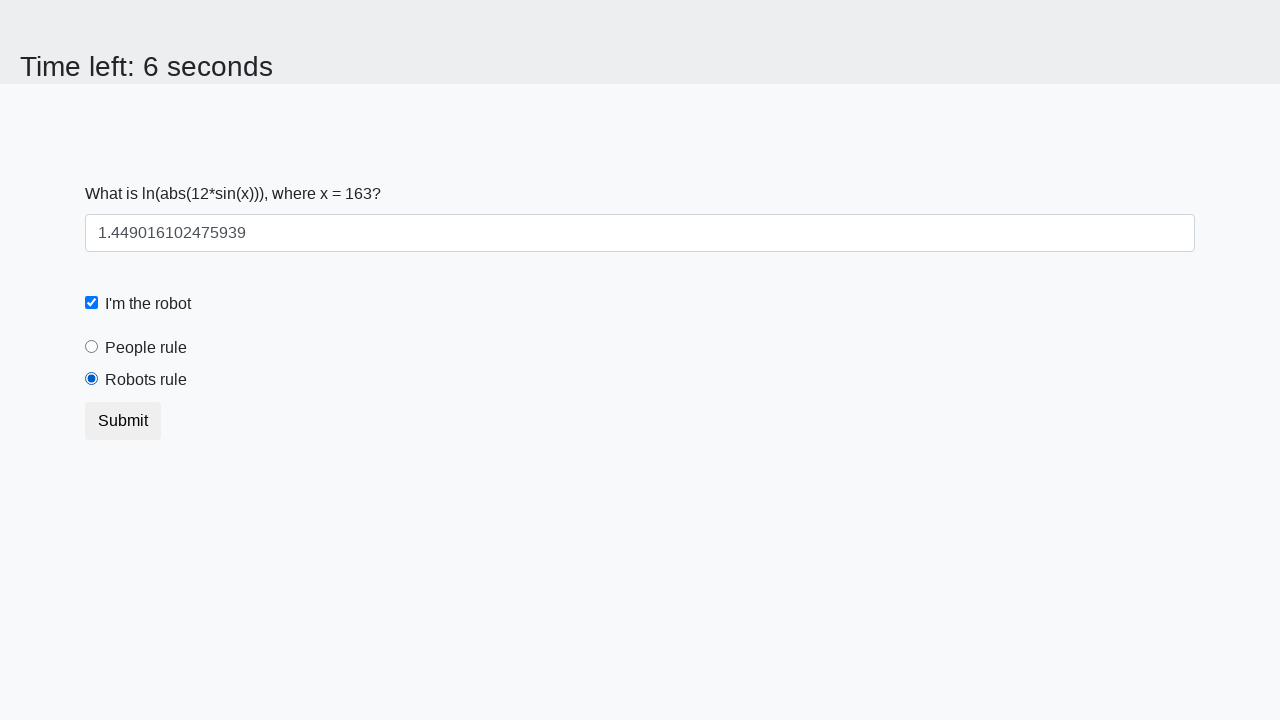

Clicked submit button to submit the form at (123, 421) on button.btn
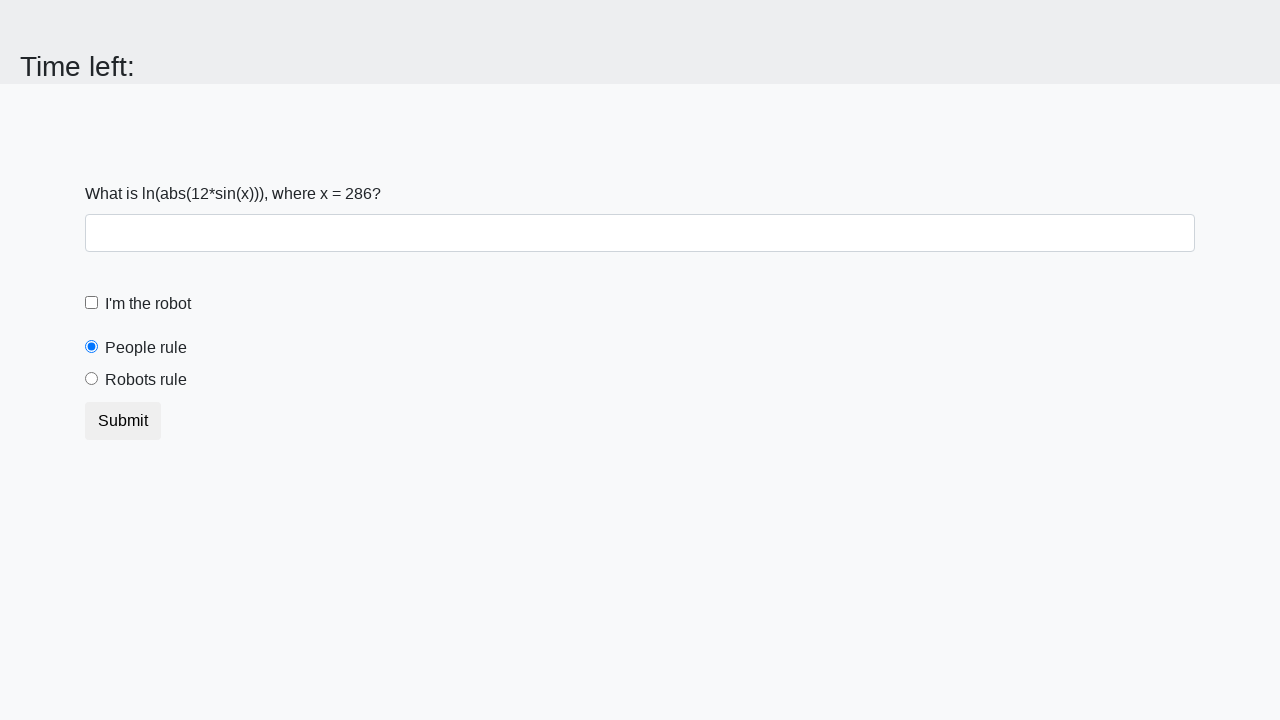

Waited 2 seconds for form submission to process
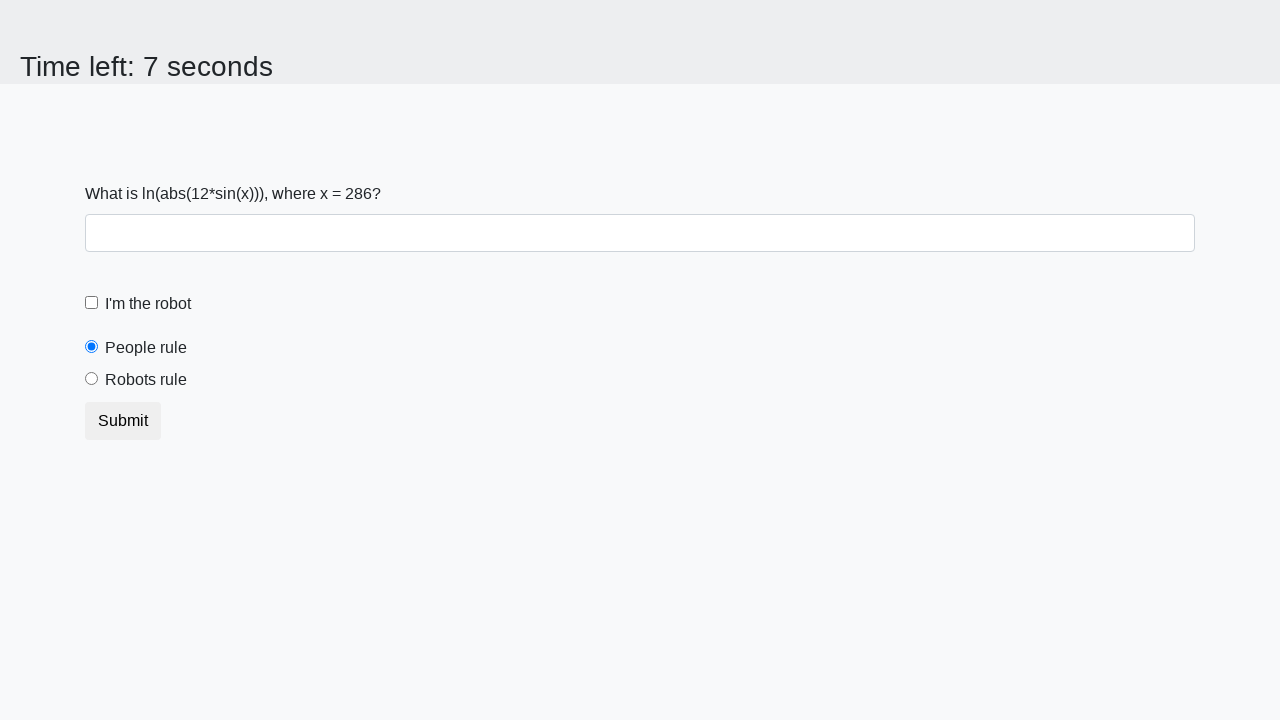

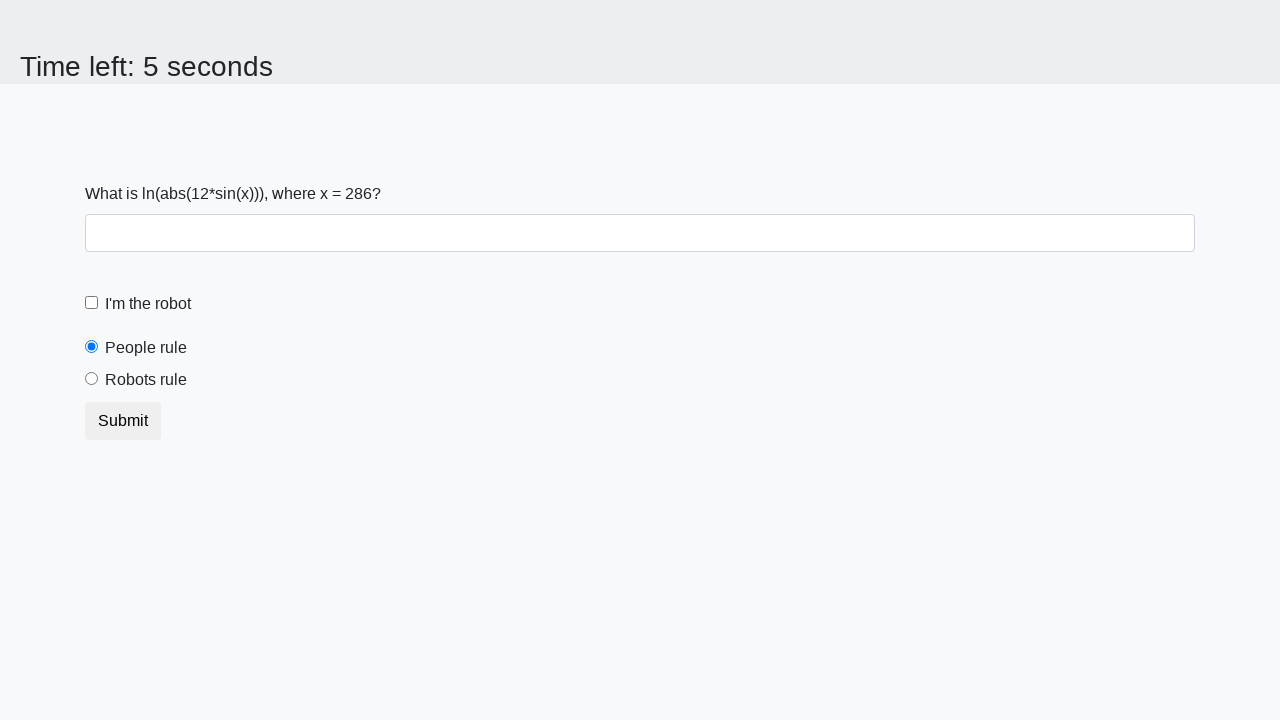